Tests double-click functionality on a button element using the Actions class

Starting URL: https://demoqa.com/buttons

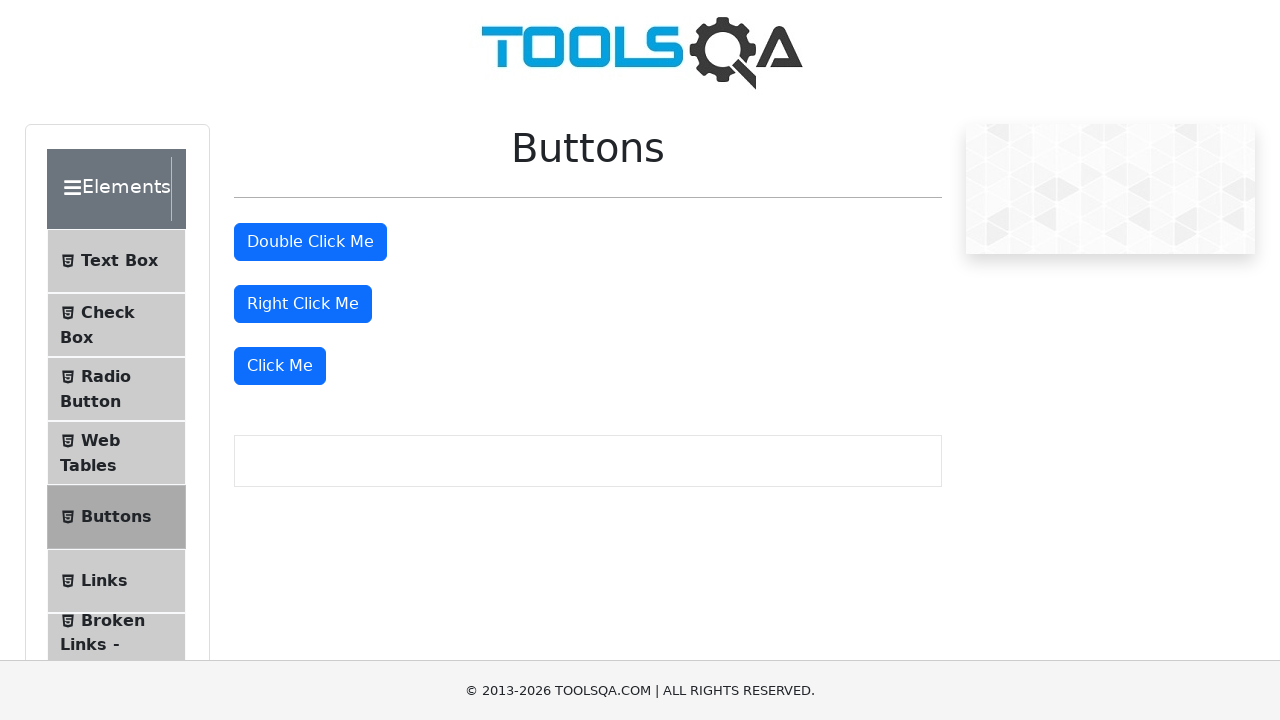

Located the double-click button element with ID 'doubleClickBtn'
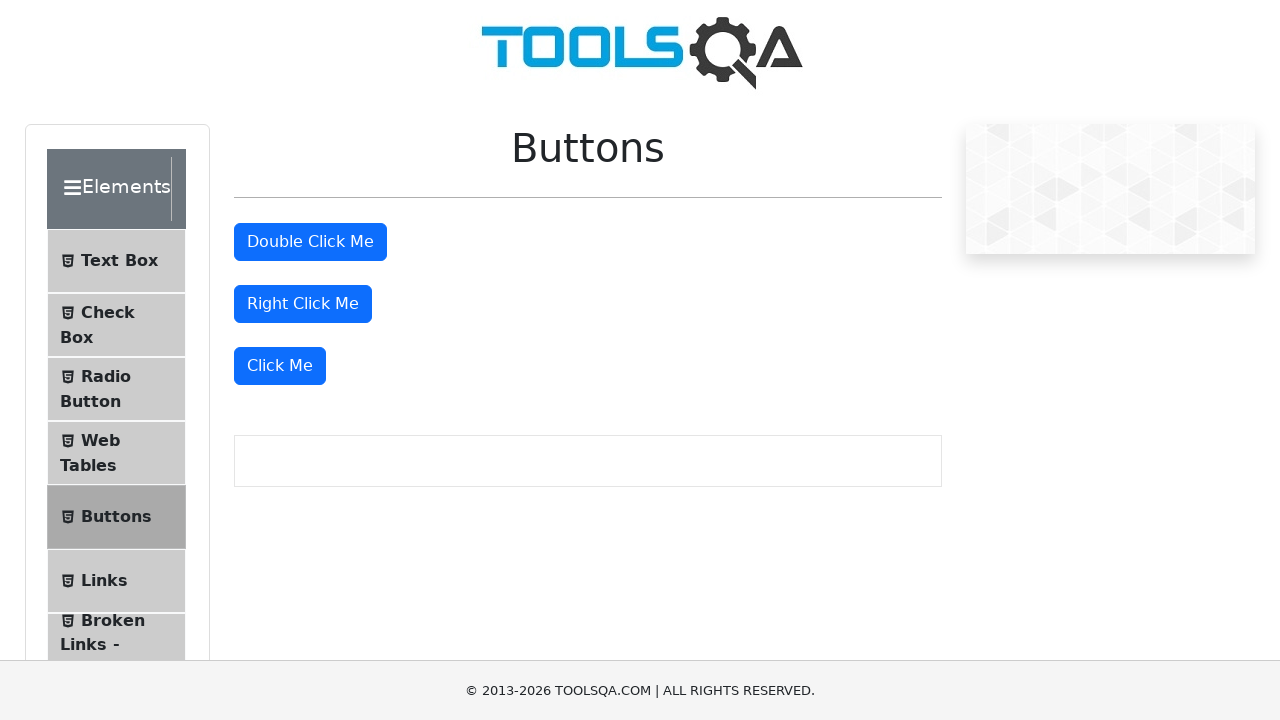

Performed double-click action on the button element at (310, 242) on #doubleClickBtn
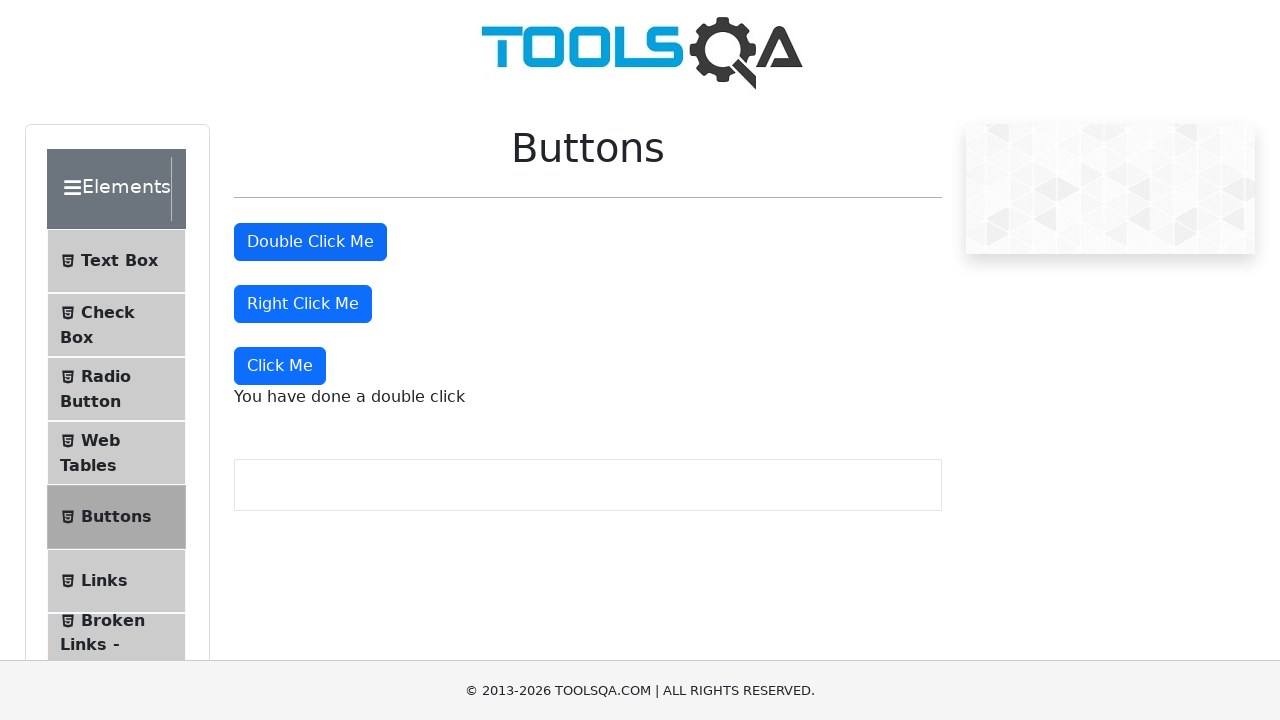

Waited 500ms for double-click response to appear
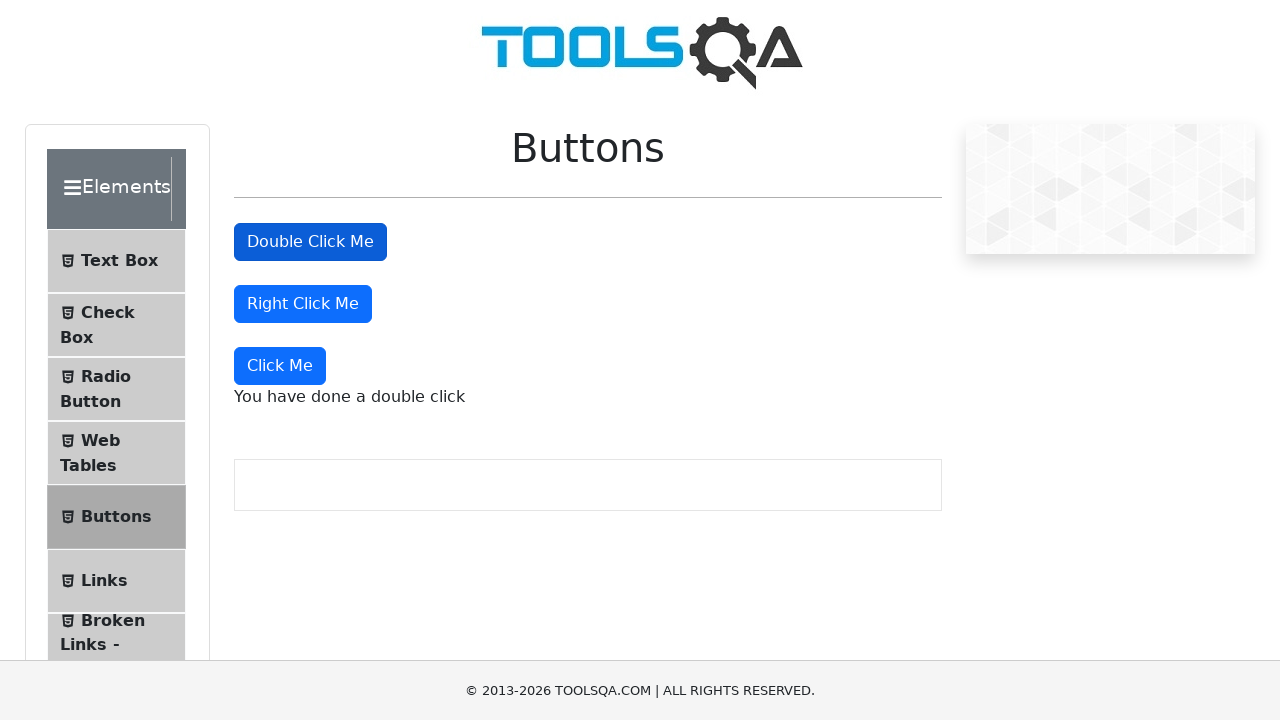

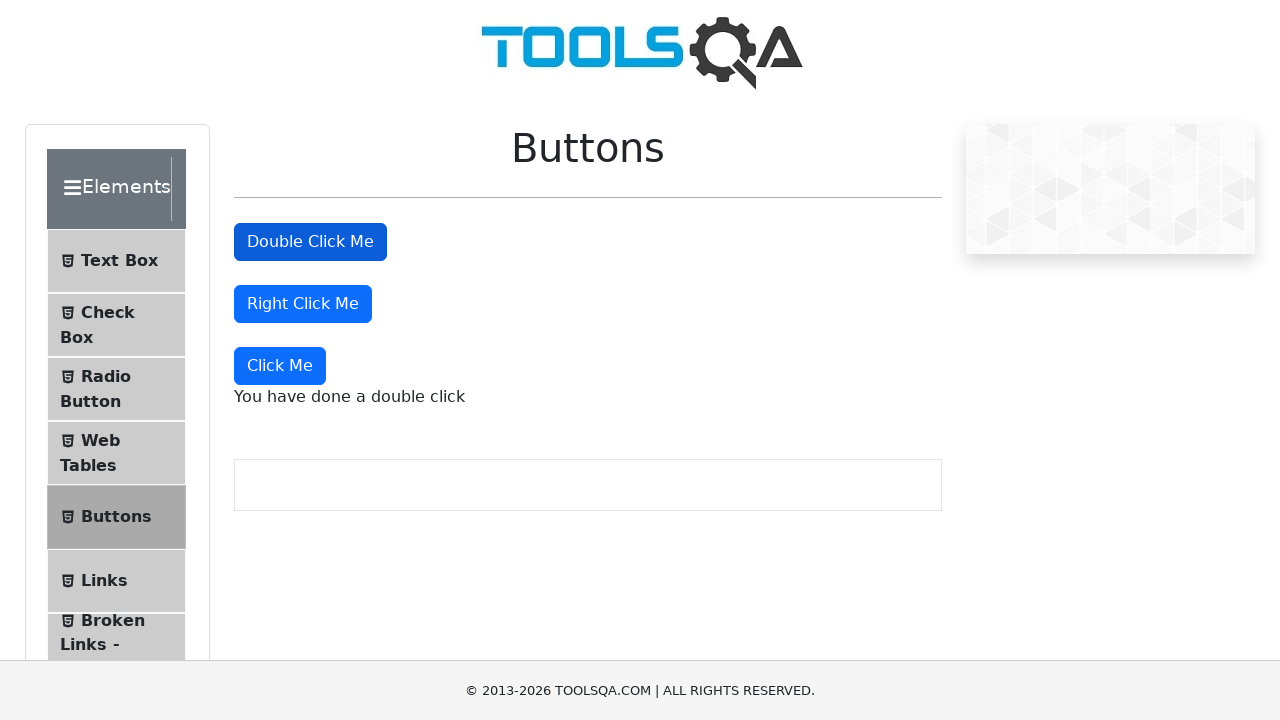